Tests popup/modal interaction by clicking a launcher button to open a modal, filling in form fields within the modal, and submitting the form on a training website.

Starting URL: https://training-support.net/webelements/popups

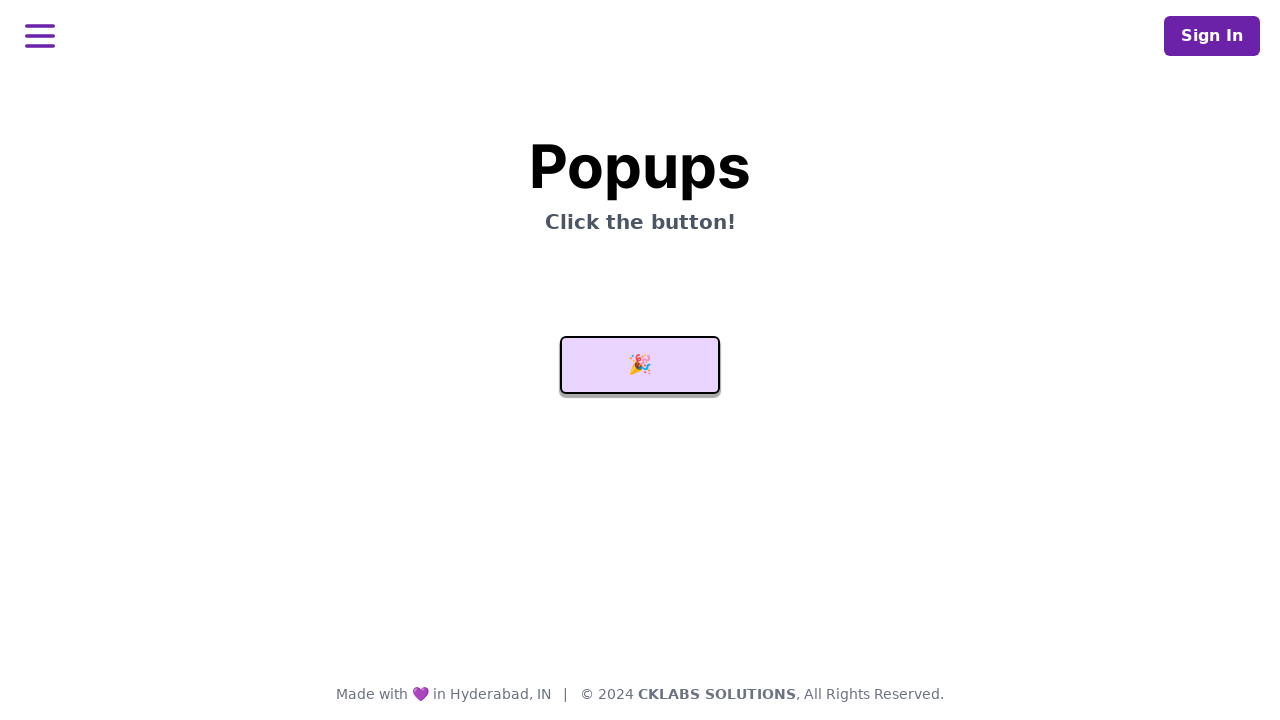

Clicked launcher button to open modal at (640, 365) on #launcher
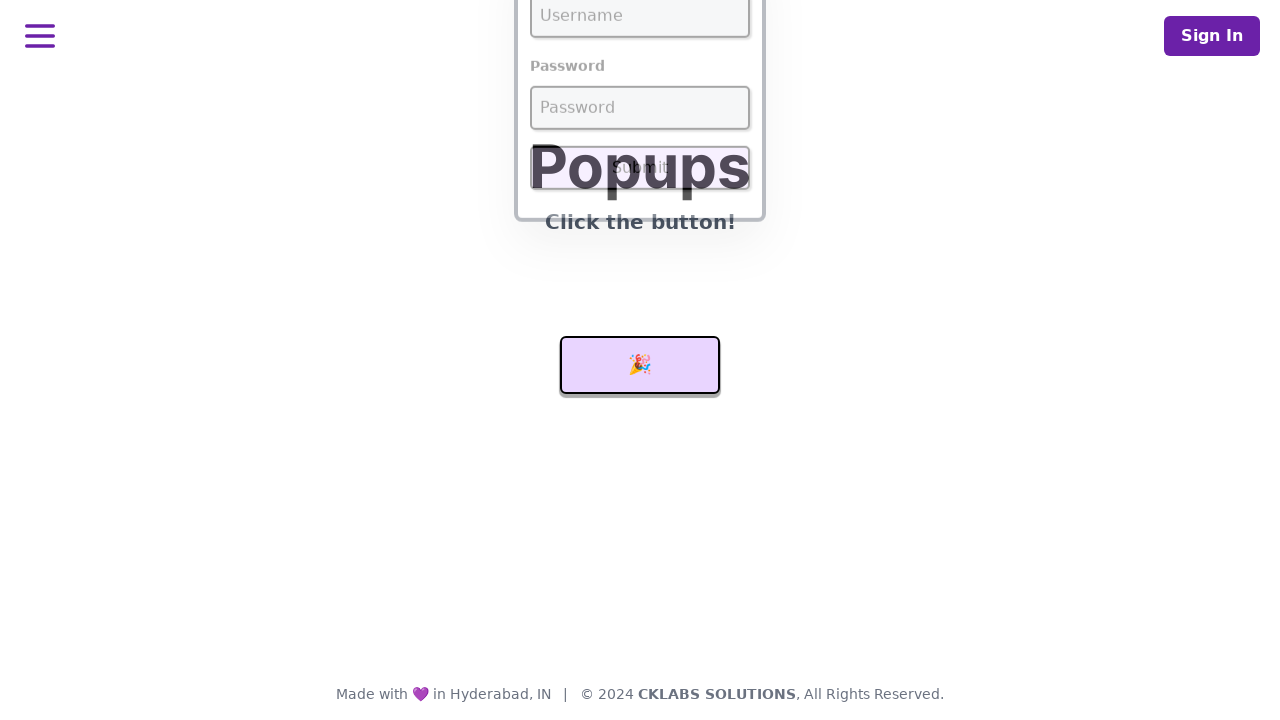

Modal appeared with username field visible
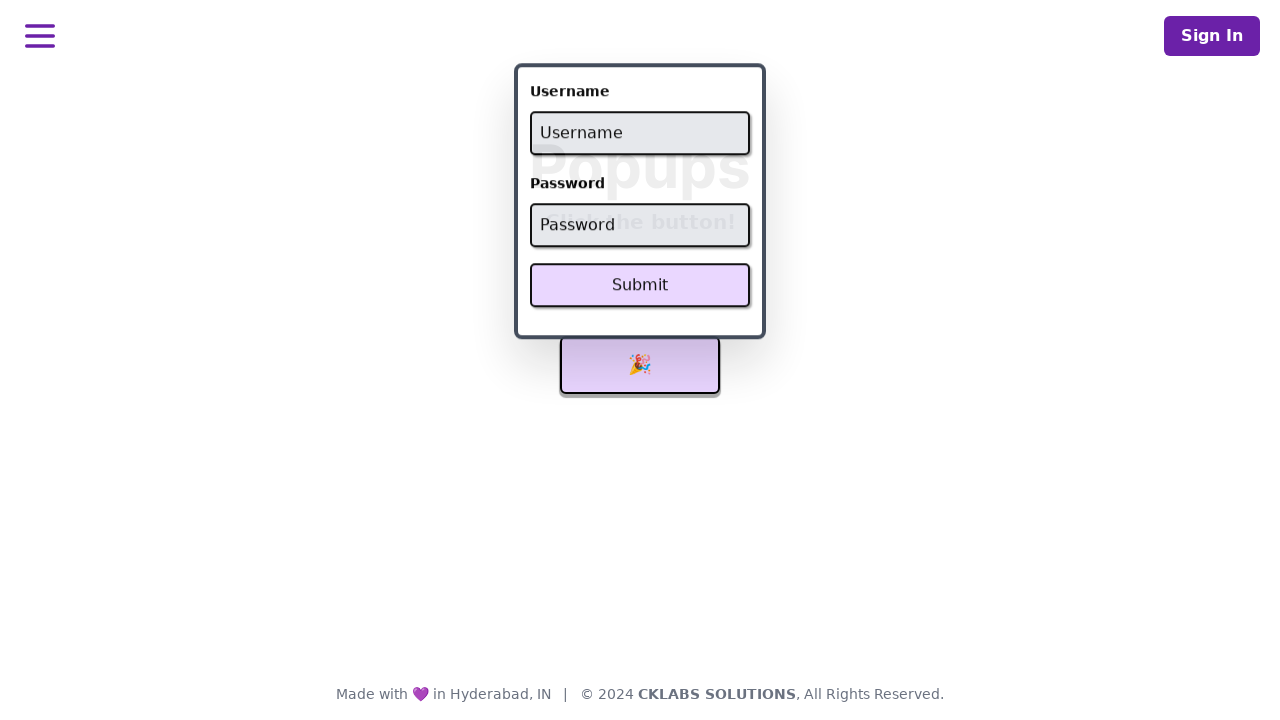

Filled username field with 'admin' on #username
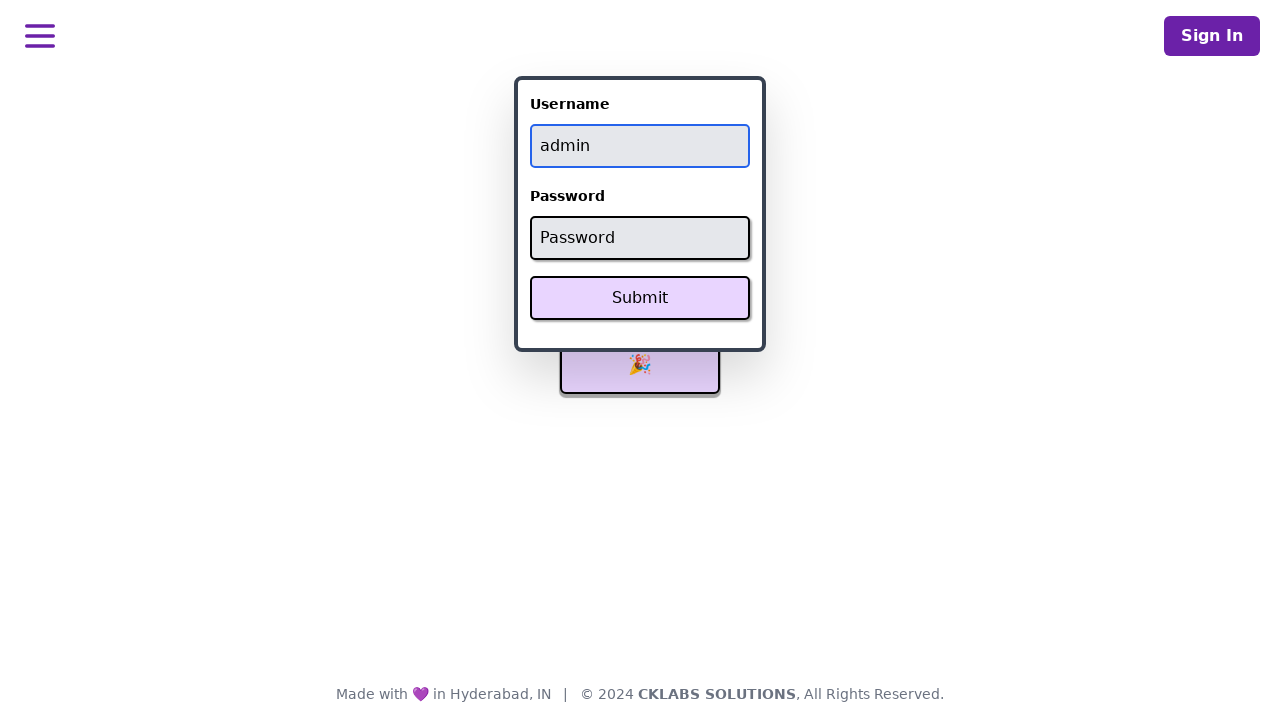

Filled password field with 'password' on #password
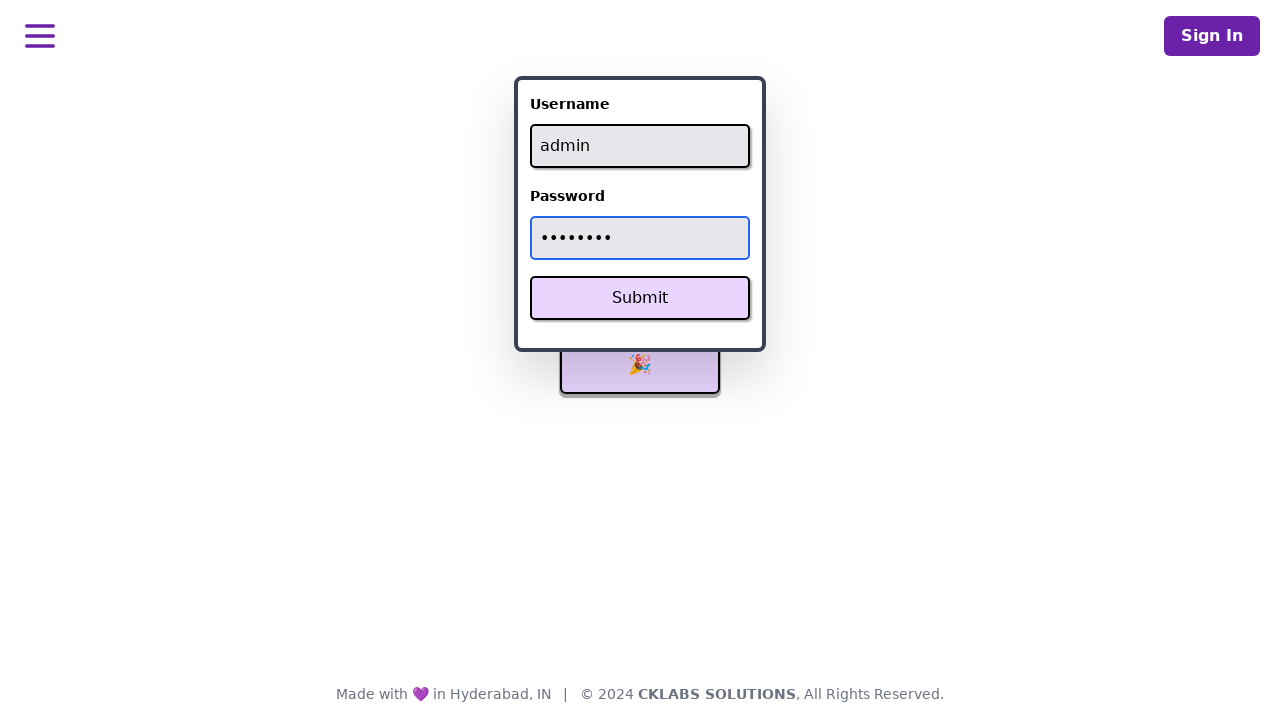

Clicked Submit button to submit the form at (640, 298) on xpath=//button[text()='Submit']
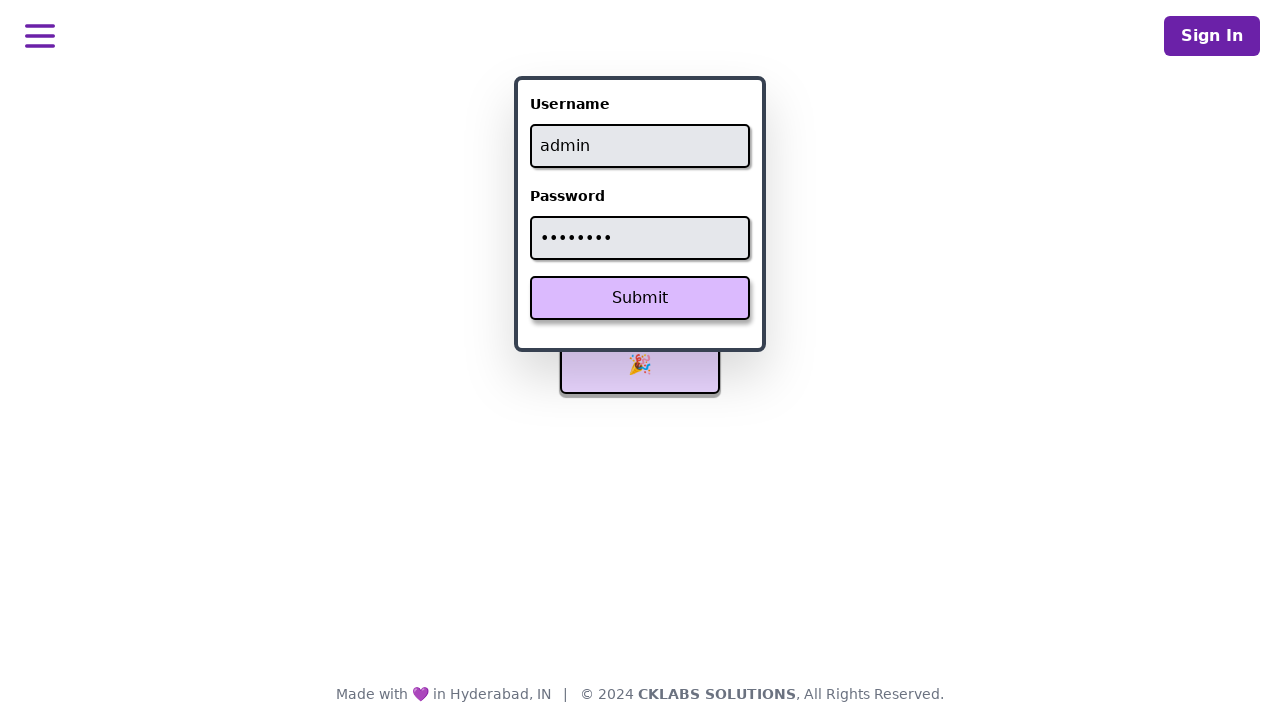

Success message appeared on the page
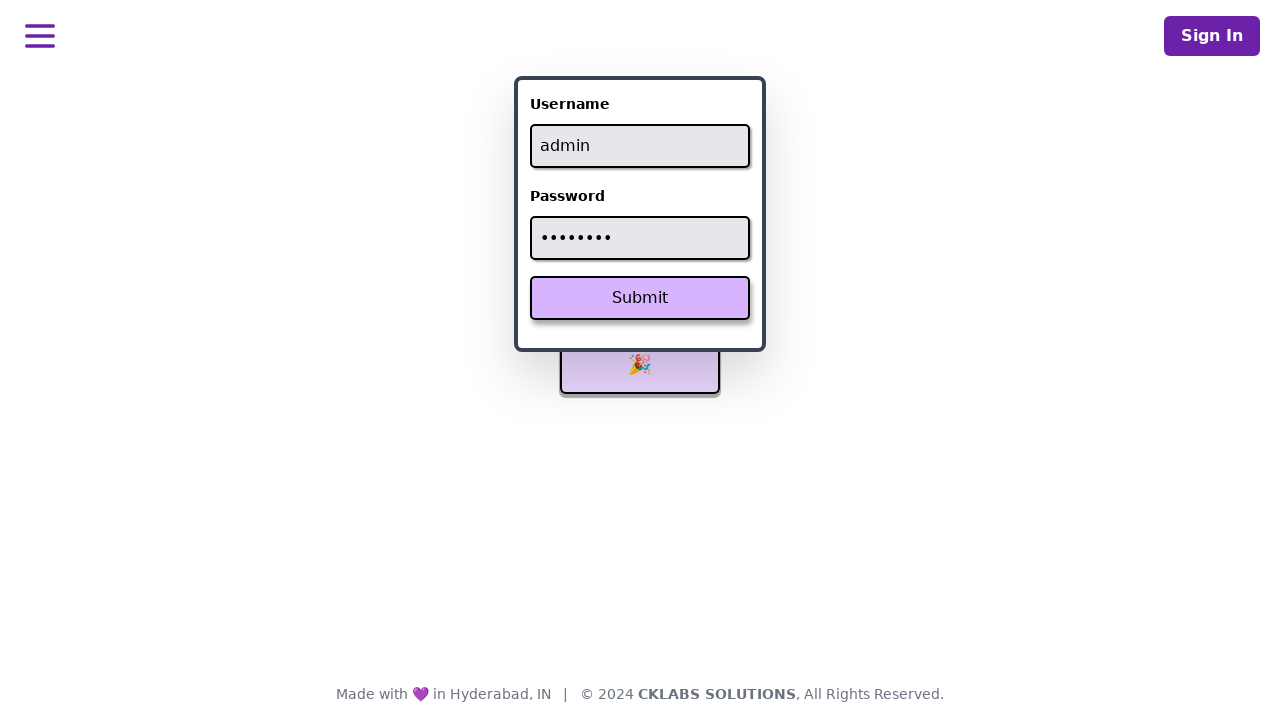

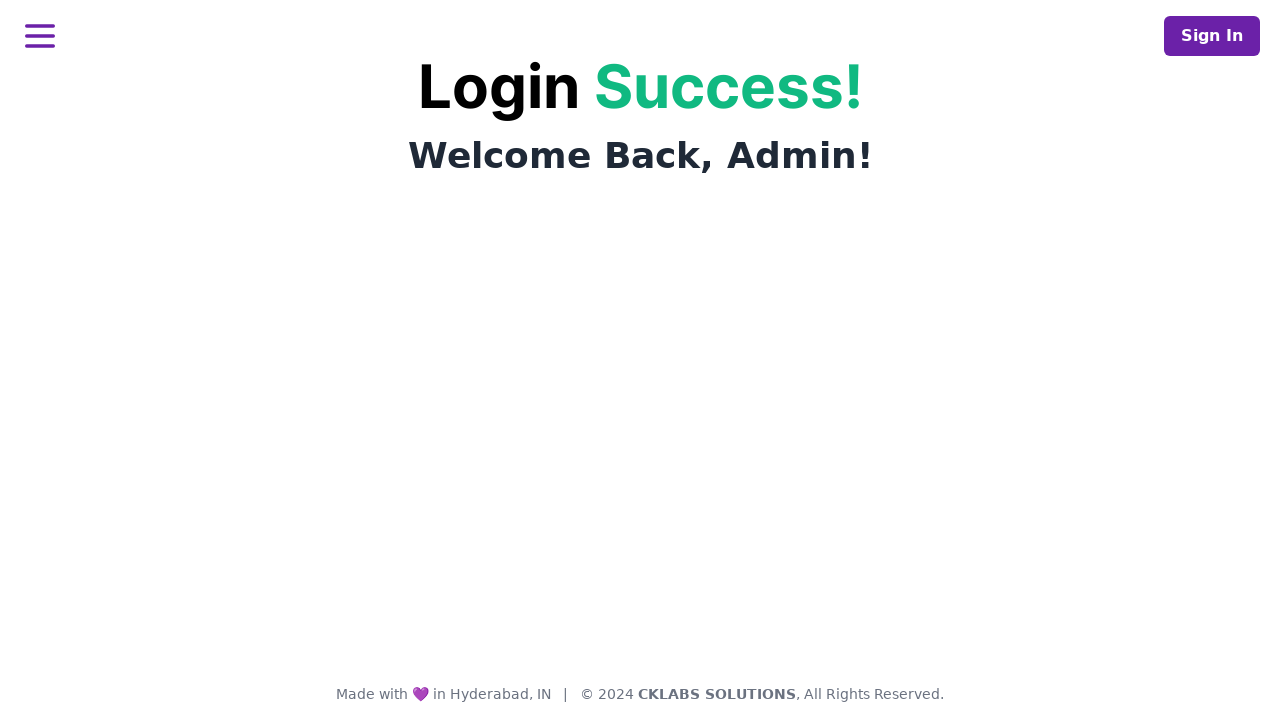